Tests radio button selection by clicking on the first radio button option on the practice page.

Starting URL: https://rahulshettyacademy.com/AutomationPractice/

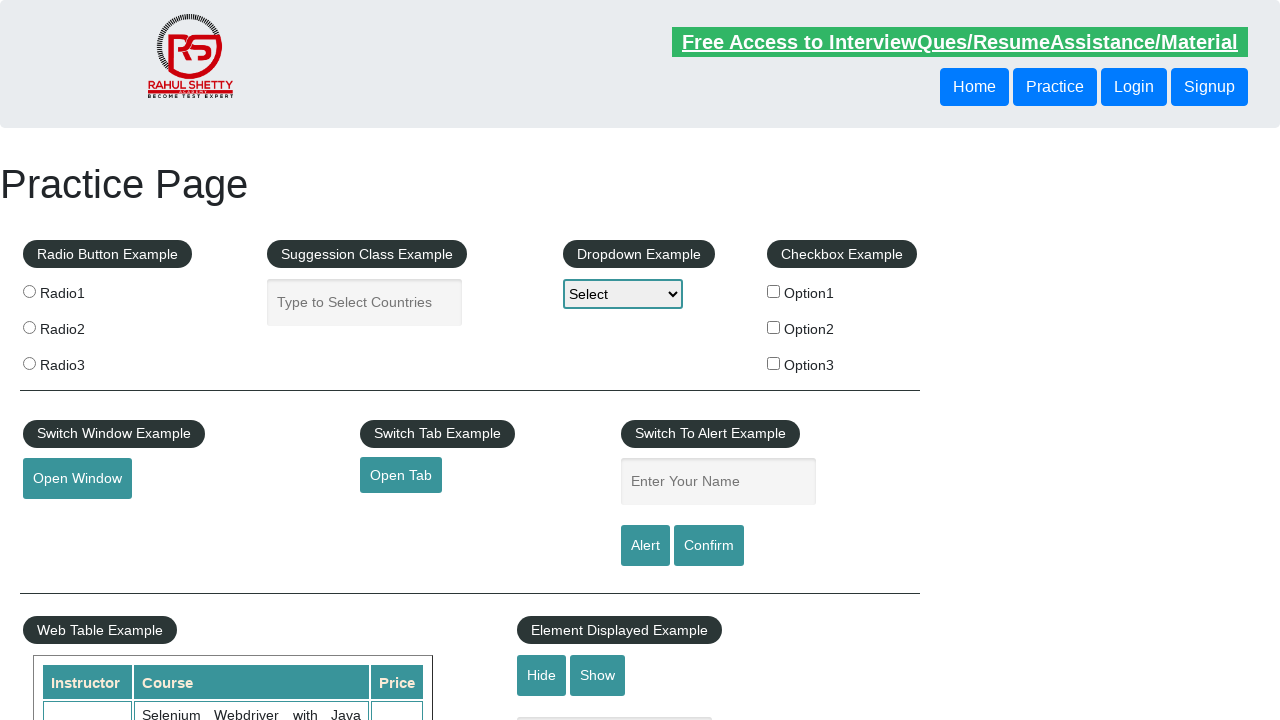

Navigated to practice page
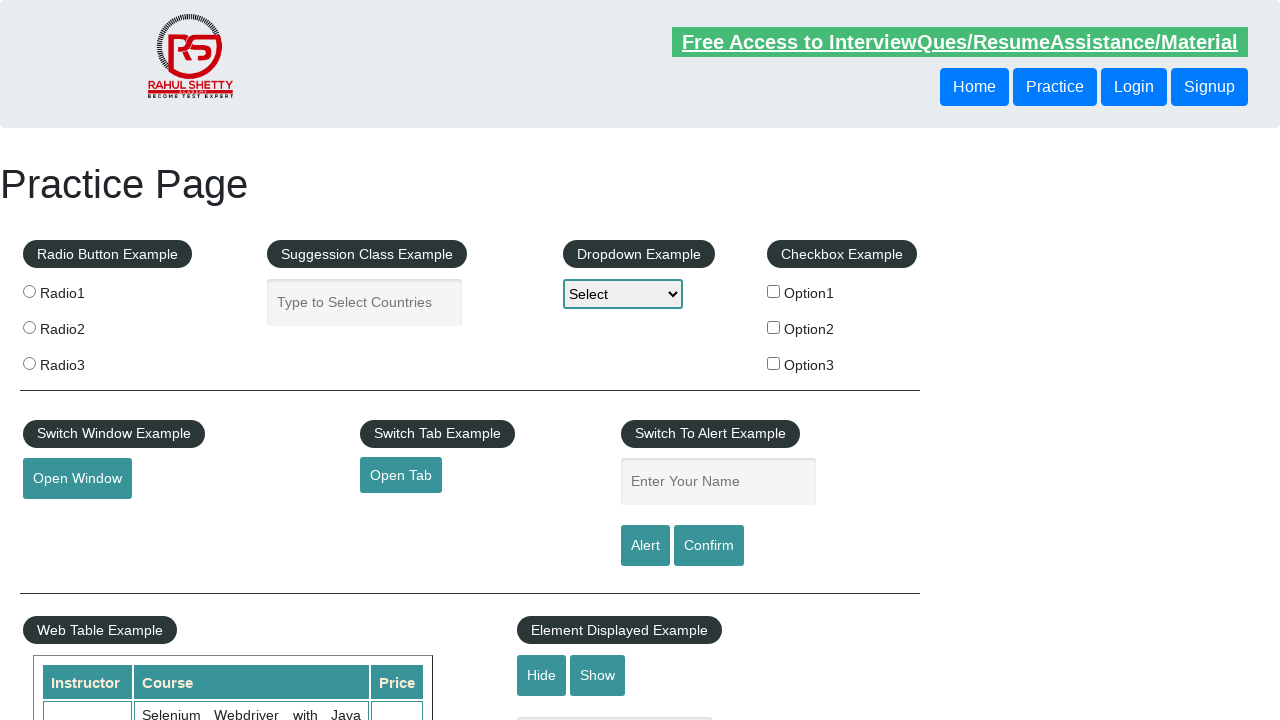

Clicked on the first radio button option (Radio1) at (29, 291) on xpath=//label[contains(.,'Radio1')]/input
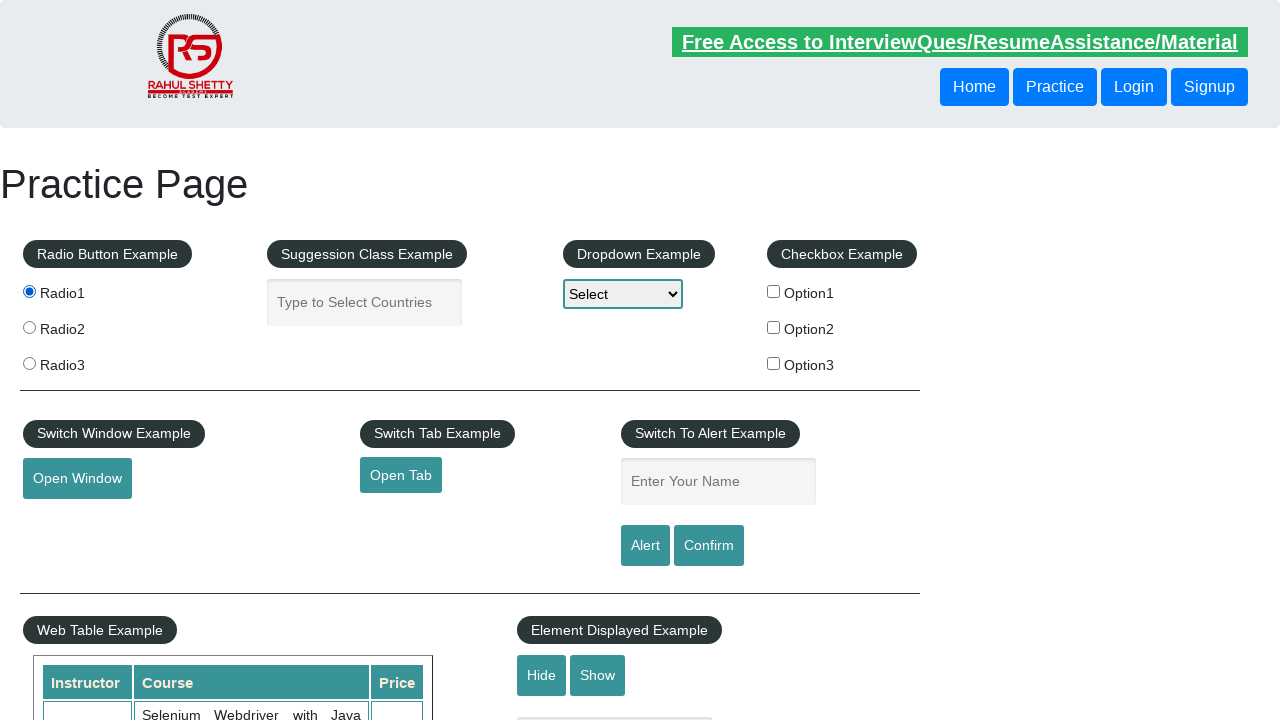

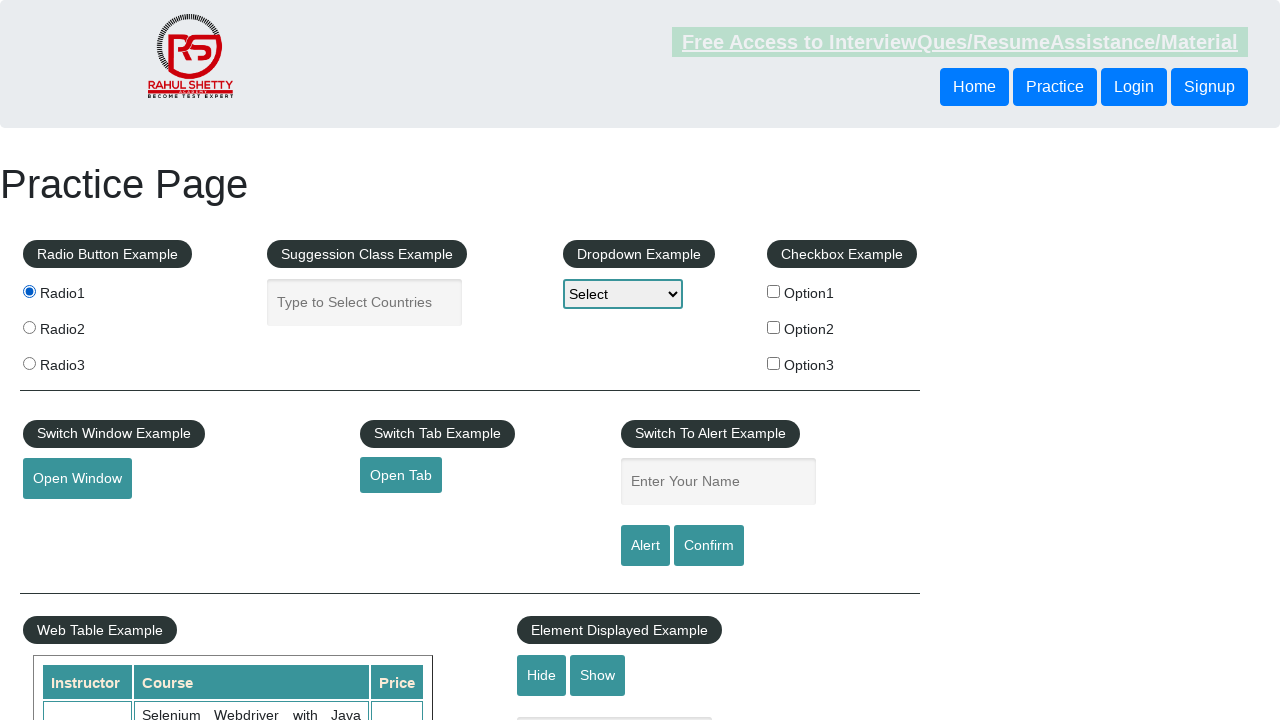